Fills text input and password fields on a web form and verifies the entered values

Starting URL: https://www.selenium.dev/selenium/web/web-form.html

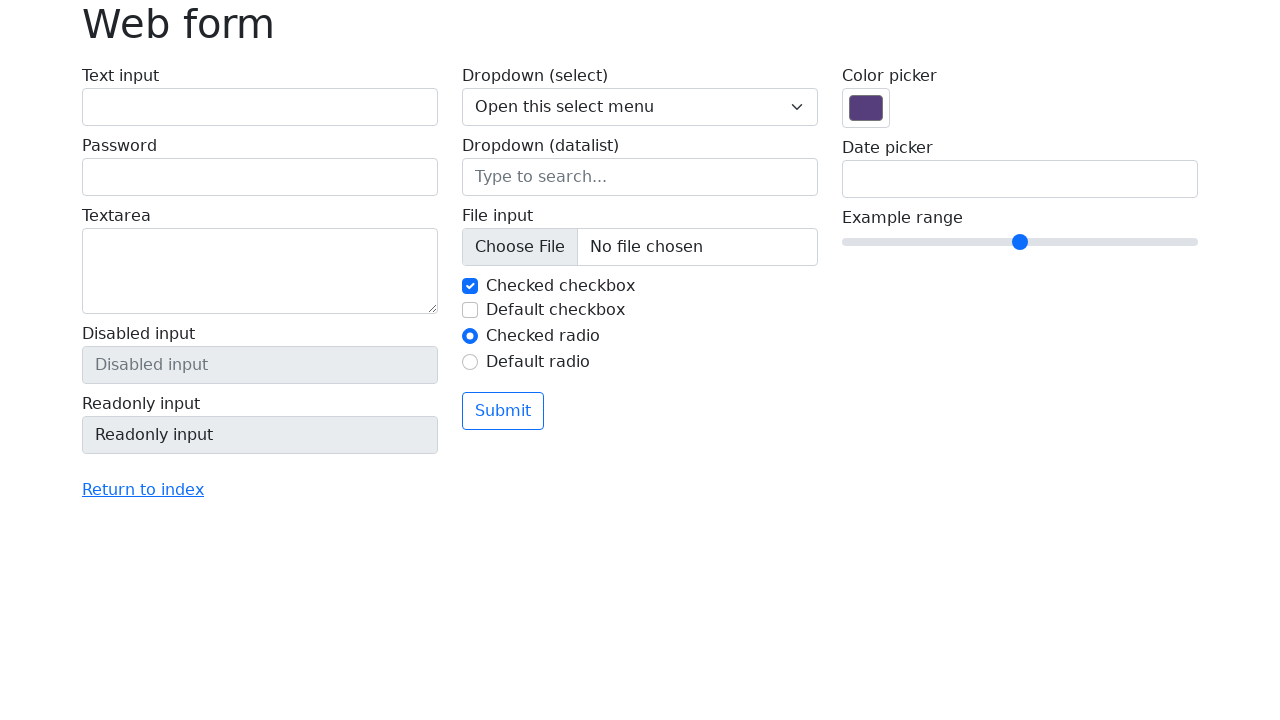

Filled text input field with 'Test input' on input[name='my-text']
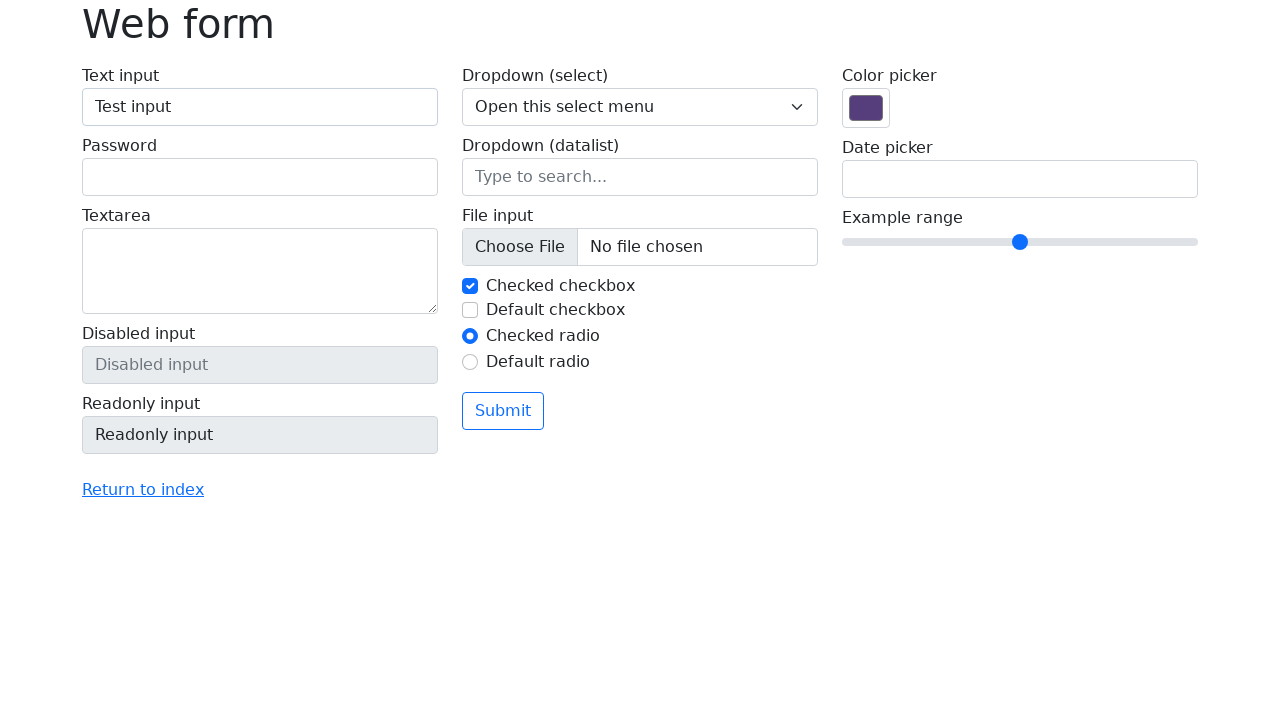

Filled password field with 'SecurePassword123' on input[name='my-password']
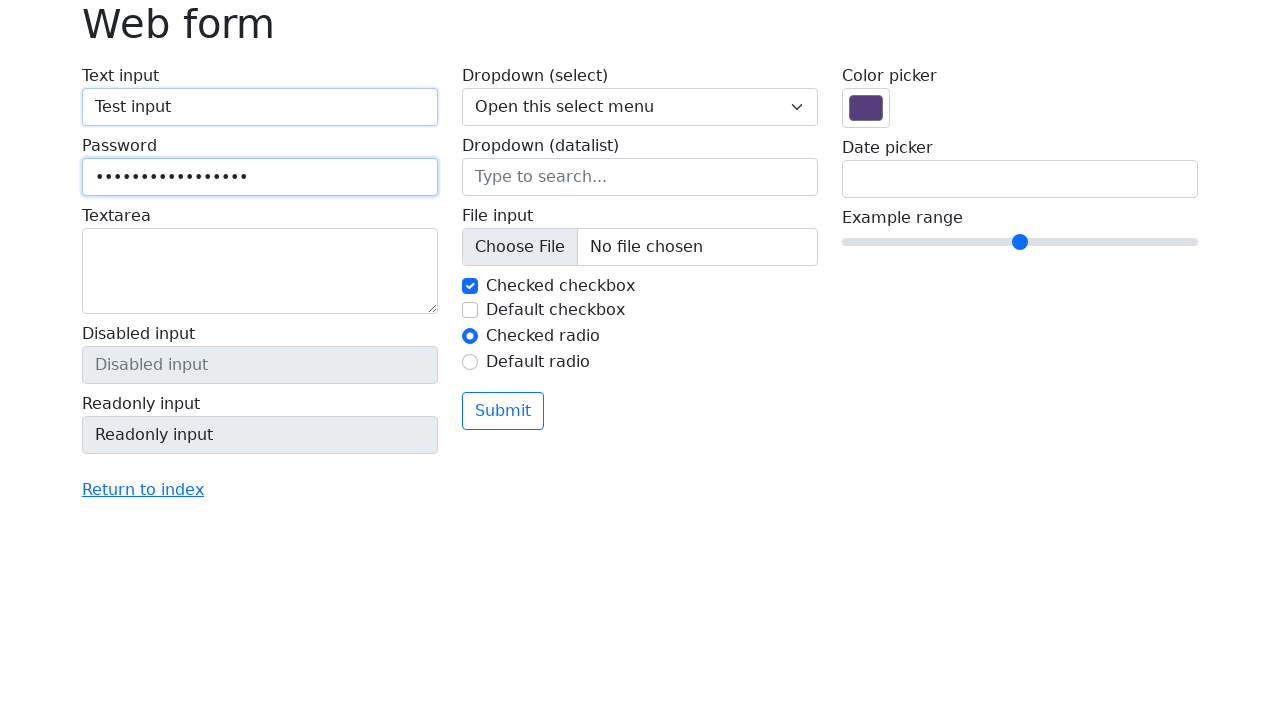

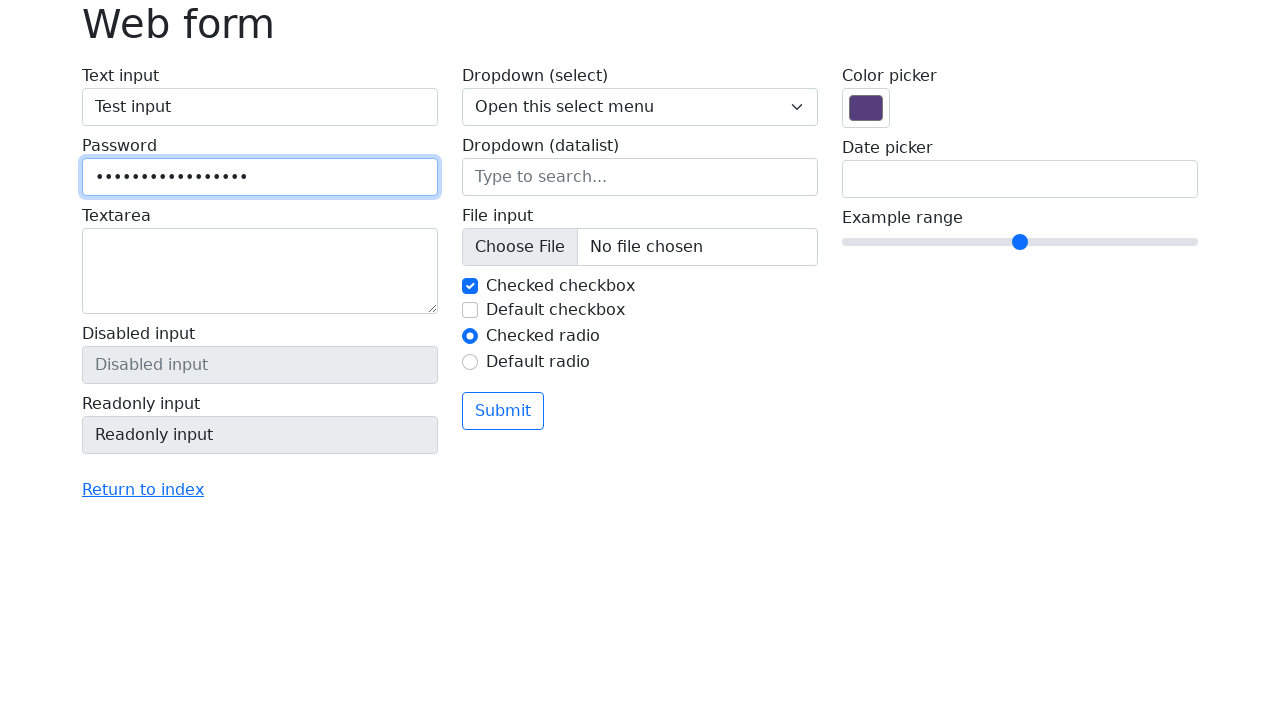